Tests navigation bar functionality by clicking on each navigation link and verifying the correct URL is loaded

Starting URL: https://sweetshop.netlify.app/

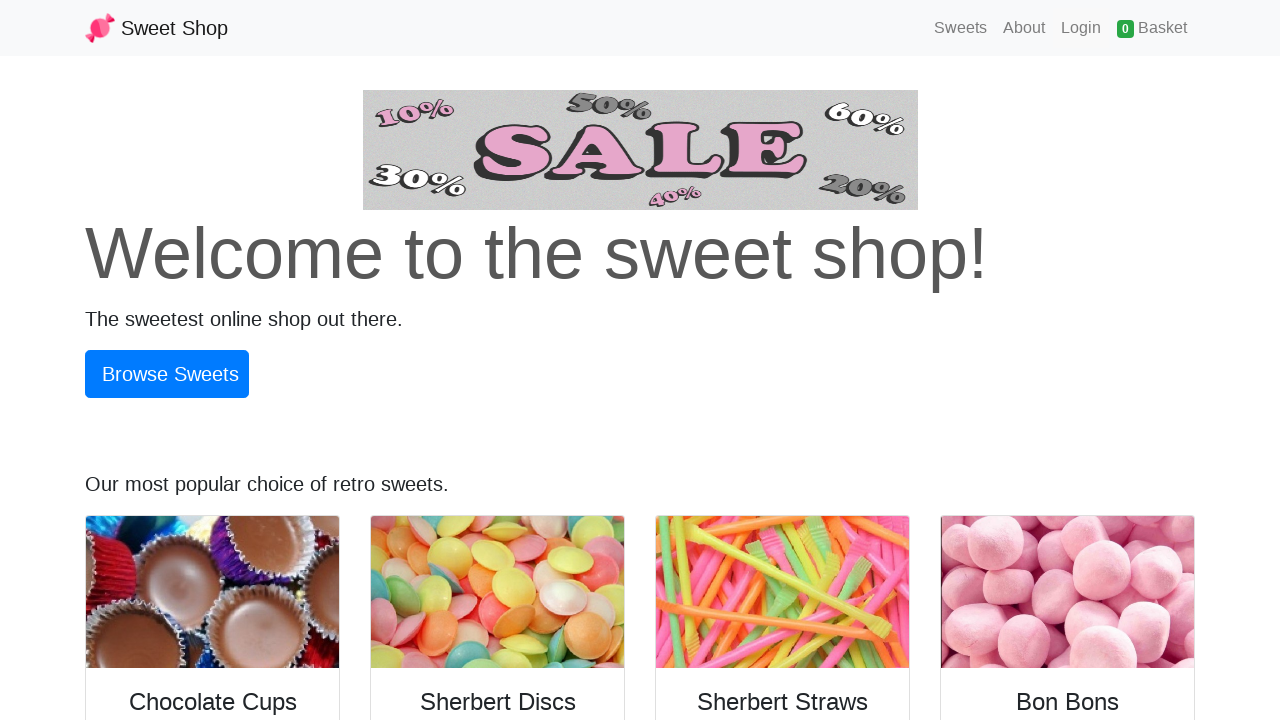

Clicked 'Sweet Shop' link in navigation bar at (156, 28) on nav >> internal:text="Sweet Shop"i
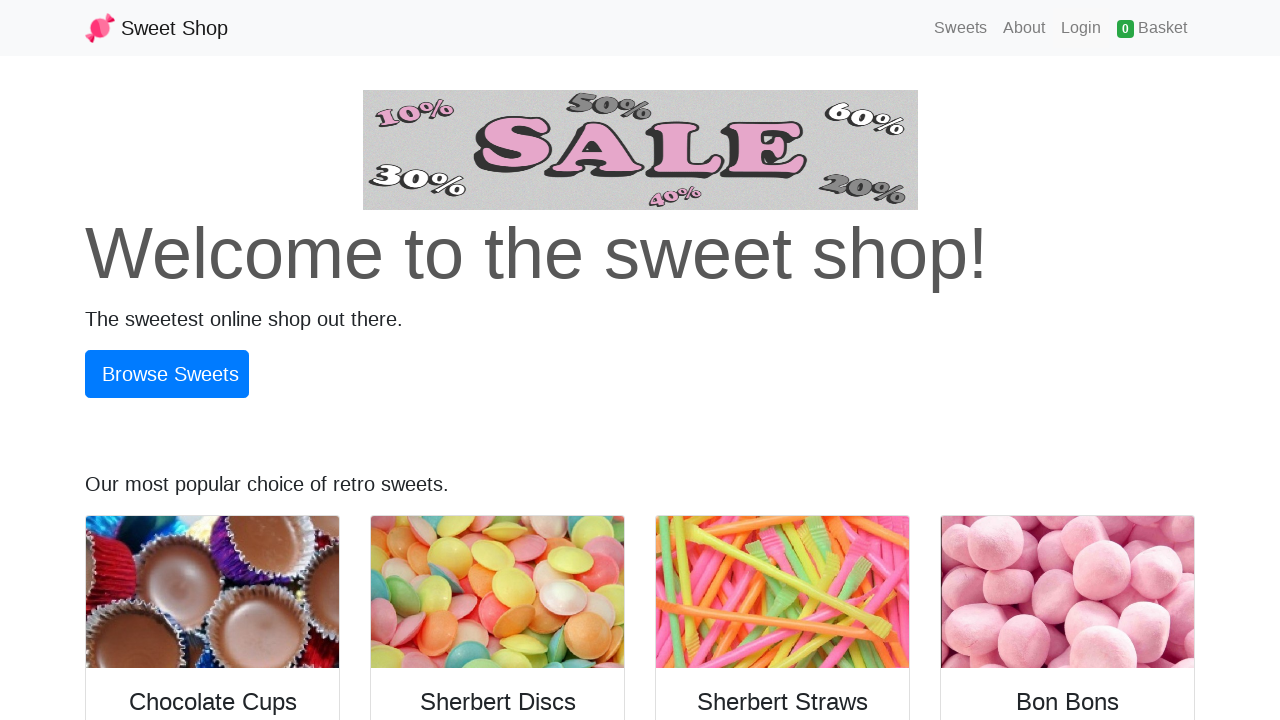

Verified navigation to home page (https://sweetshop.netlify.app/)
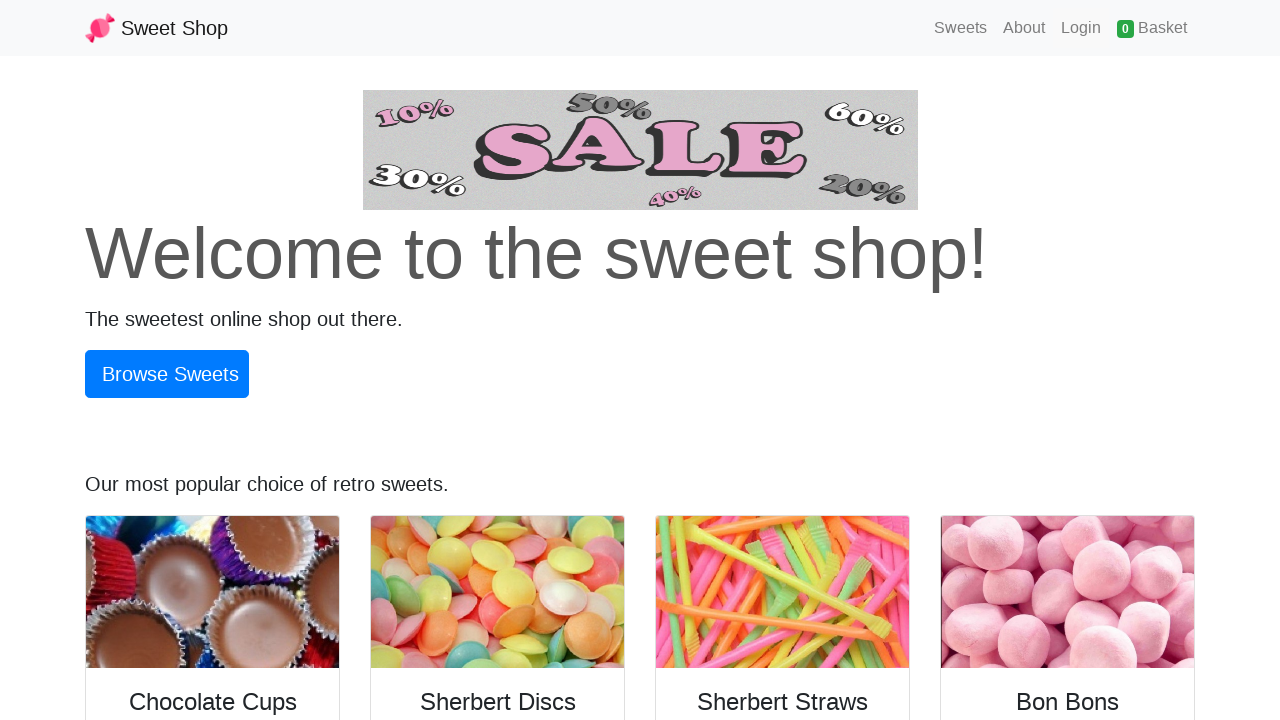

Clicked 'Sweets' link in navigation bar at (961, 28) on nav >> internal:text="Sweets"i
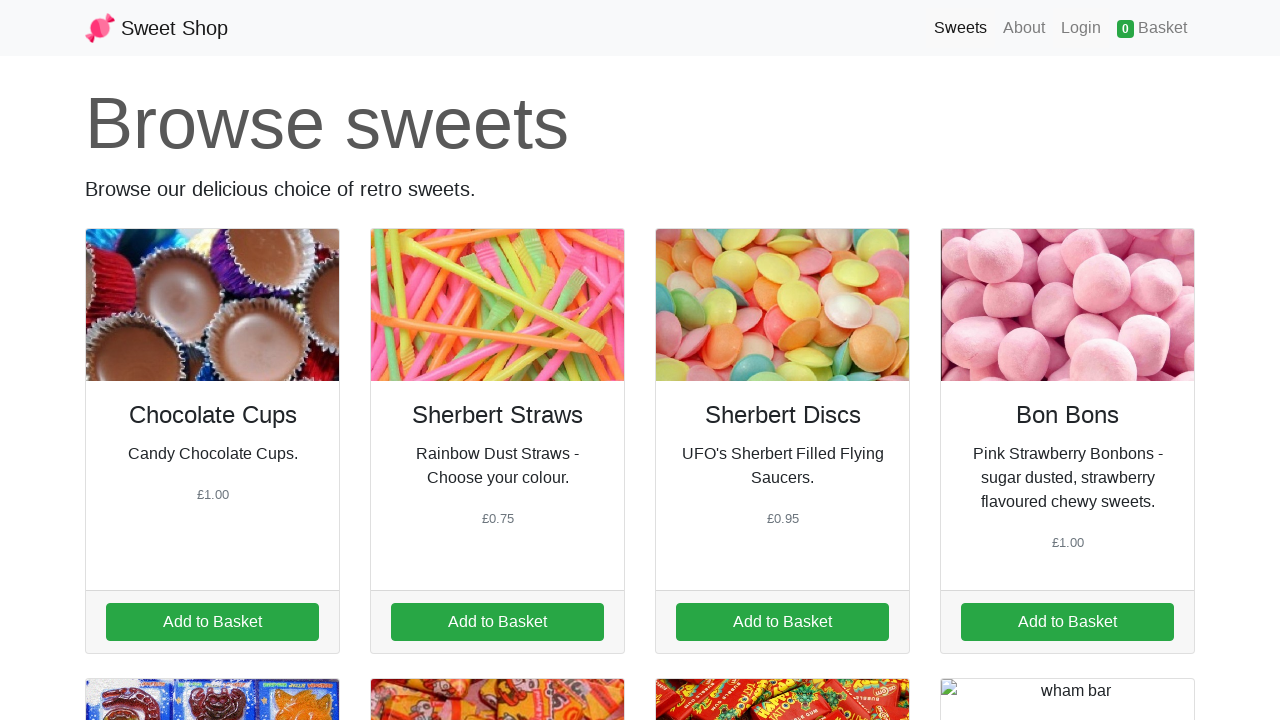

Verified navigation to sweets page (https://sweetshop.netlify.app/sweets)
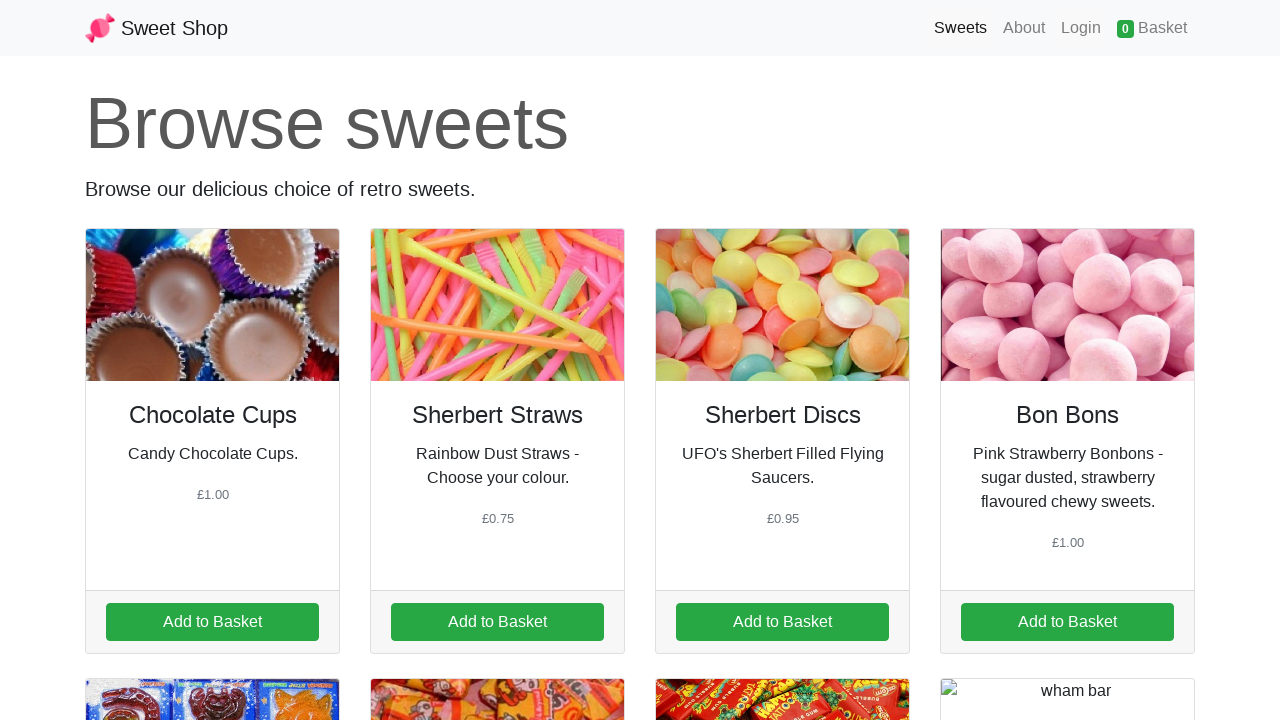

Clicked 'About' link in navigation bar at (1024, 28) on nav >> internal:text="About"i
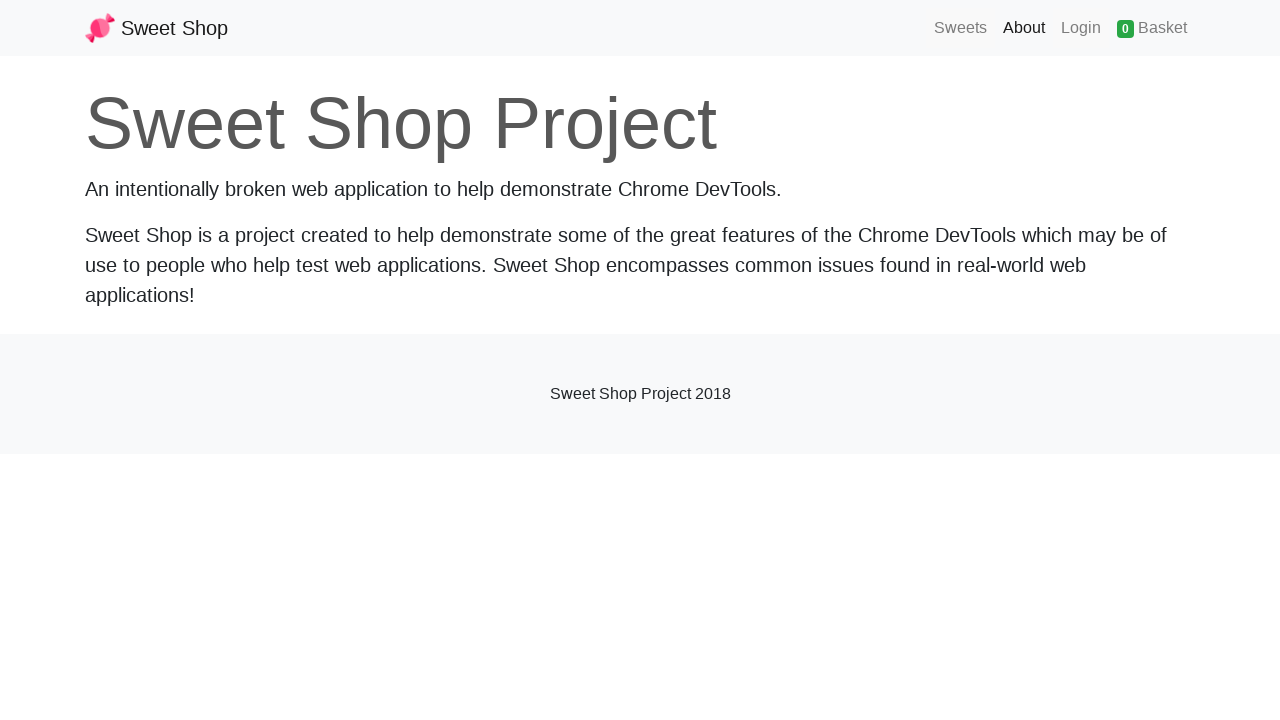

Verified navigation to about page (https://sweetshop.netlify.app/about)
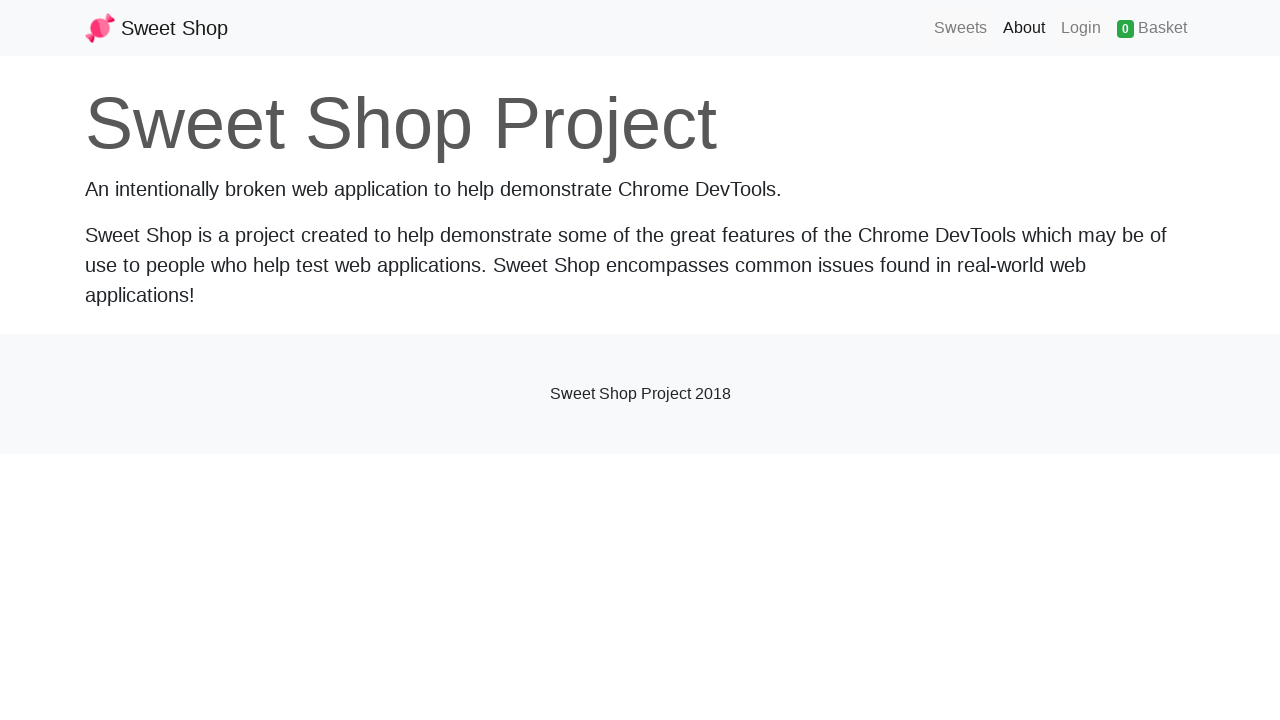

Clicked 'Login' link in navigation bar at (1081, 28) on nav >> internal:text="Login"i
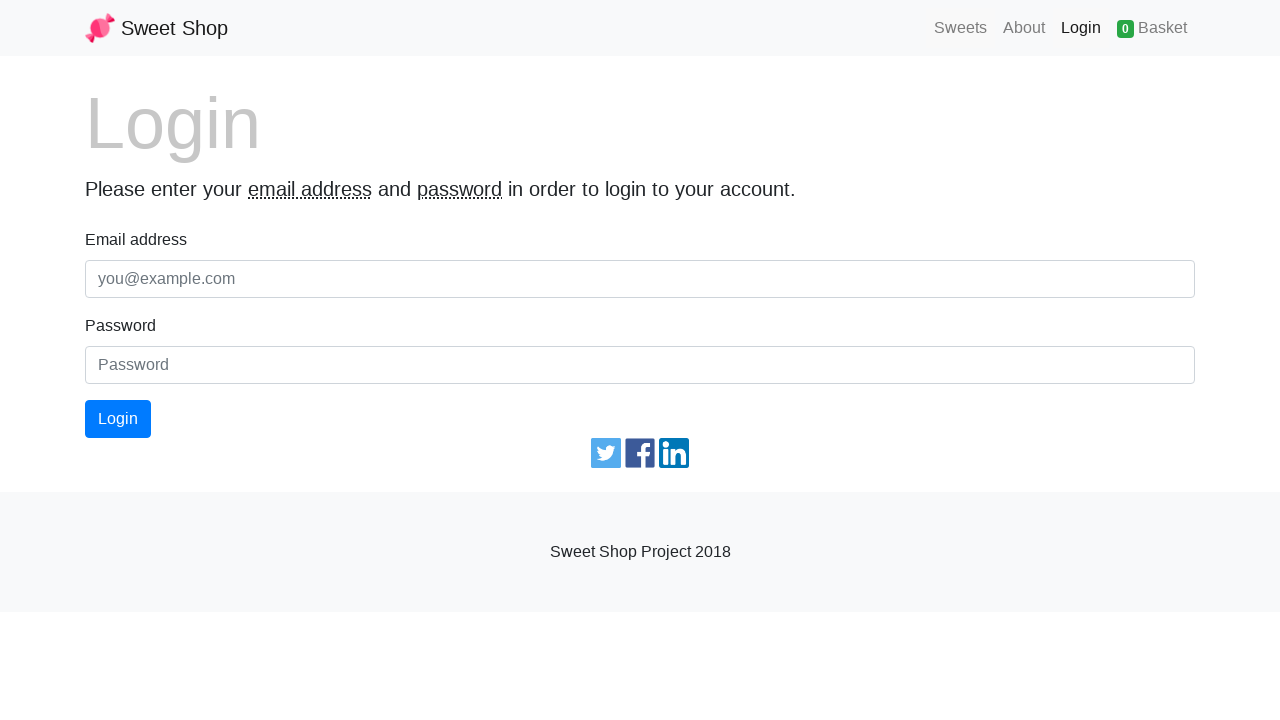

Verified navigation to login page (https://sweetshop.netlify.app/login)
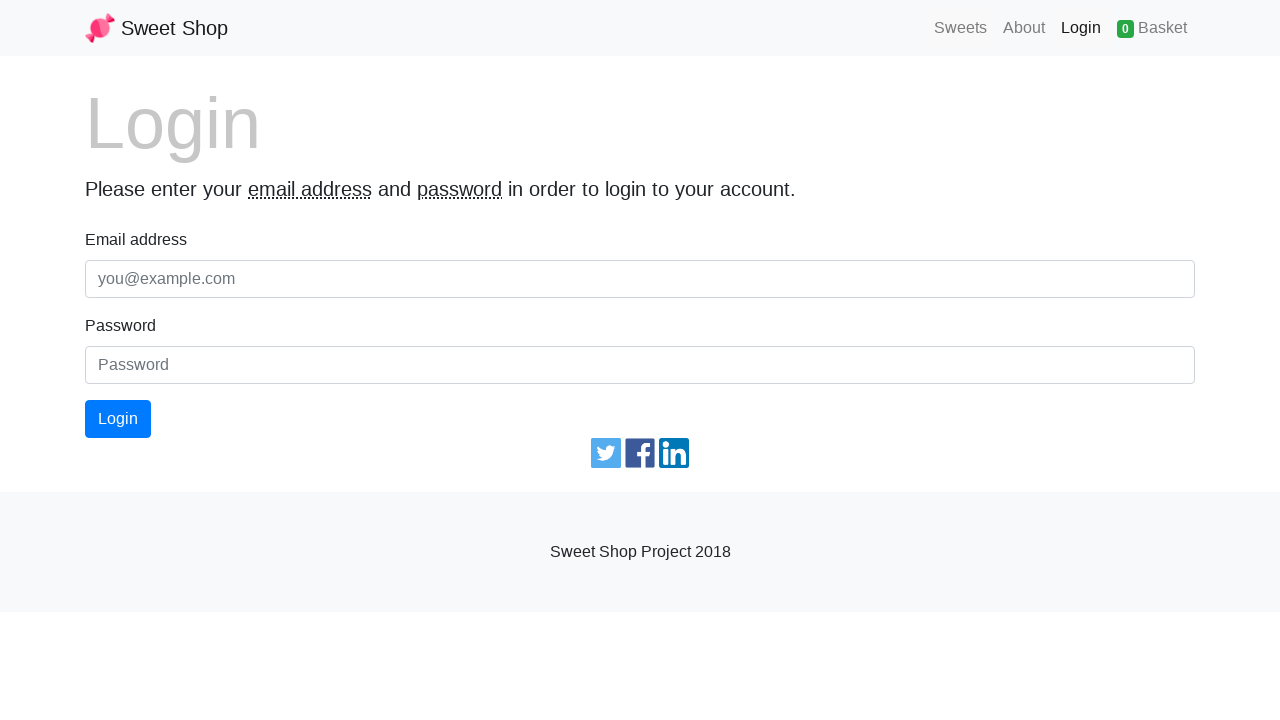

Clicked 'Basket' link in navigation bar at (1152, 28) on nav >> internal:text="Basket"i
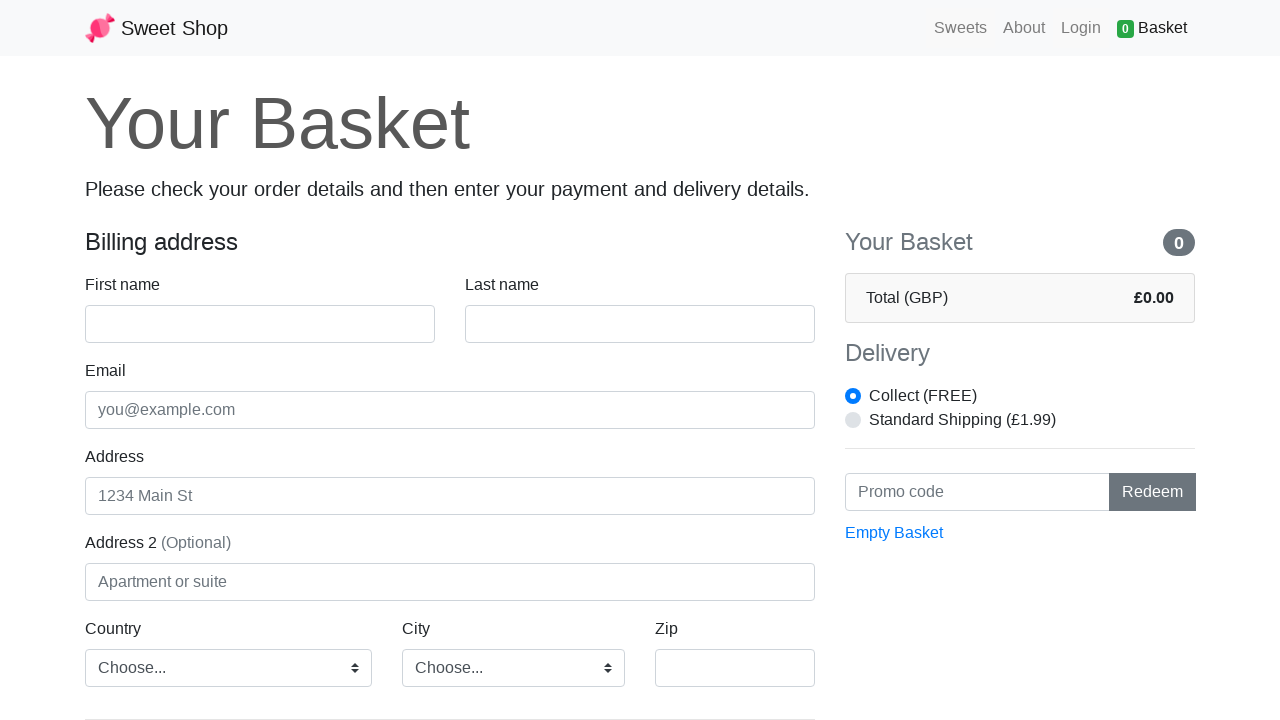

Verified navigation to basket page (https://sweetshop.netlify.app/basket)
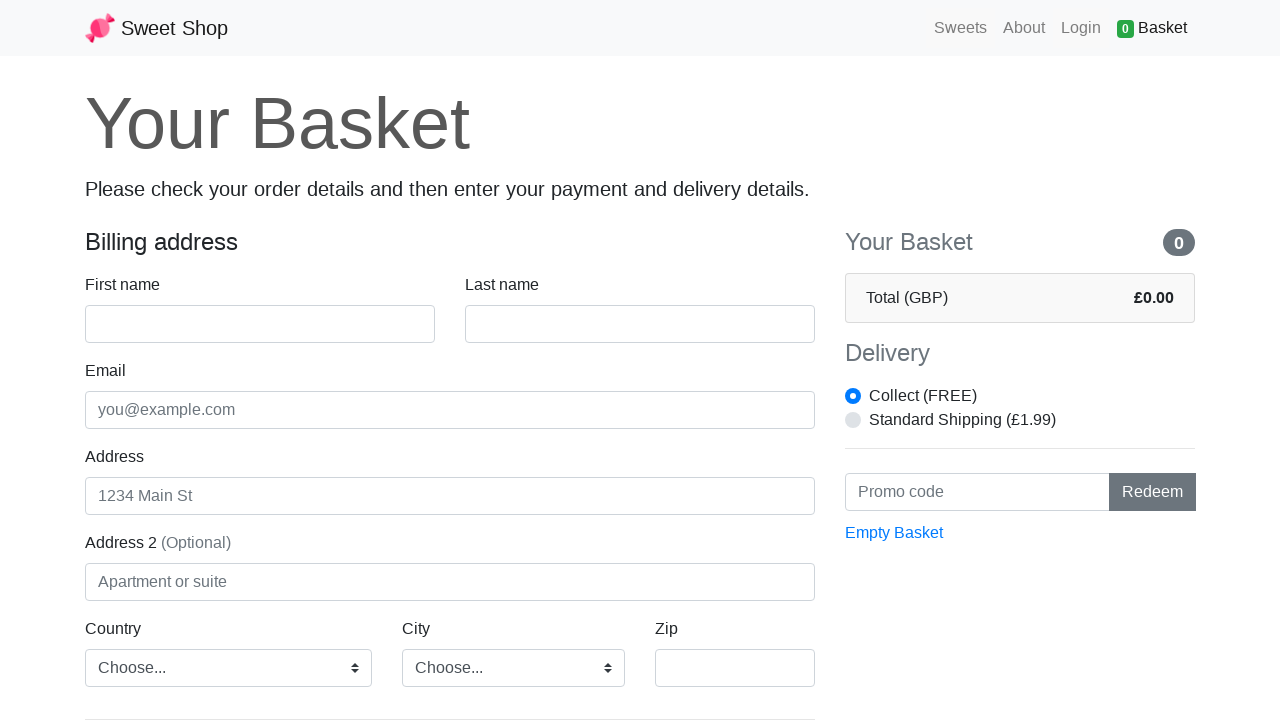

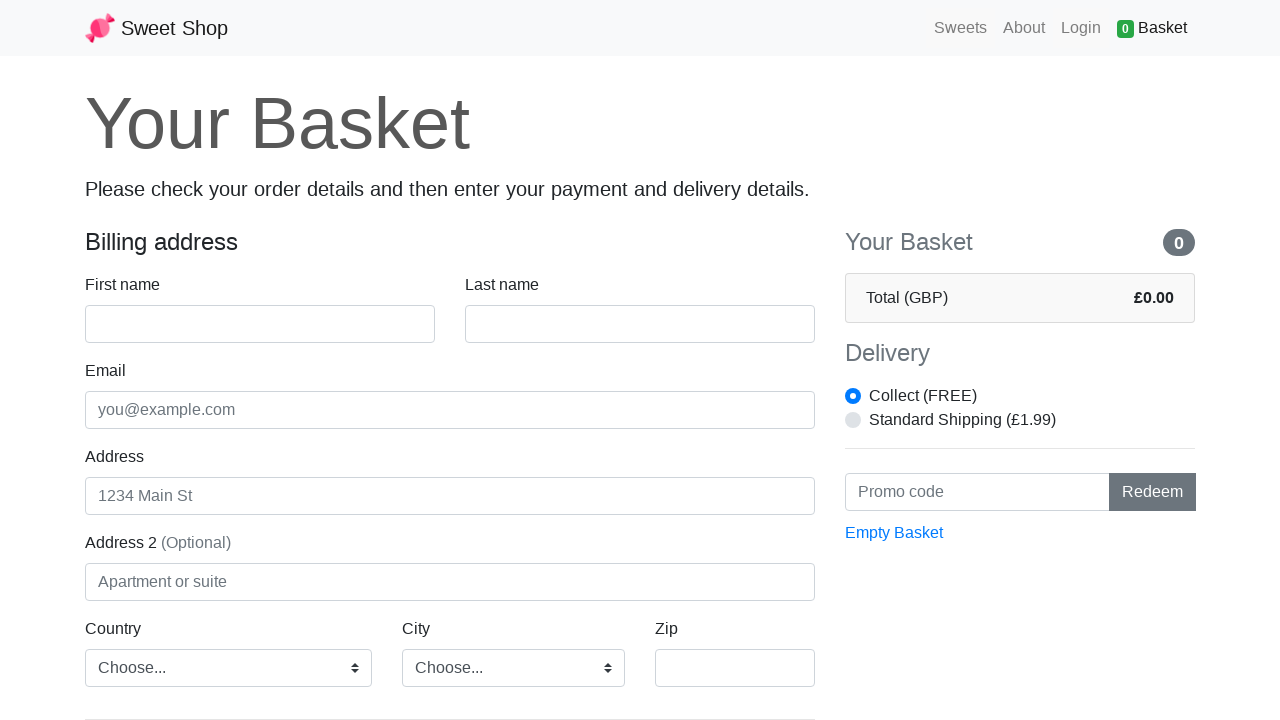